Tests file download functionality by clicking a download button on the LeafGround test site

Starting URL: https://www.leafground.com/file.xhtml

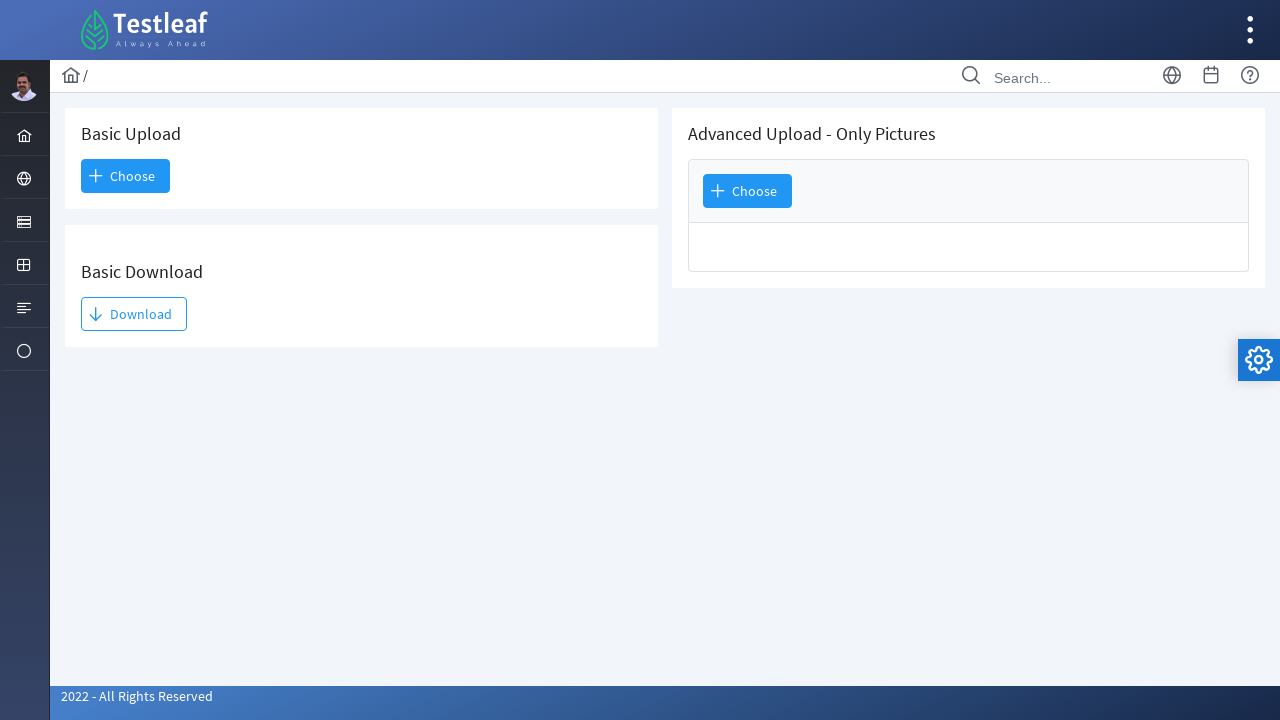

Clicked download button on LeafGround file download page at (134, 314) on xpath=//*[@id='j_idt93:j_idt95']/span[2]
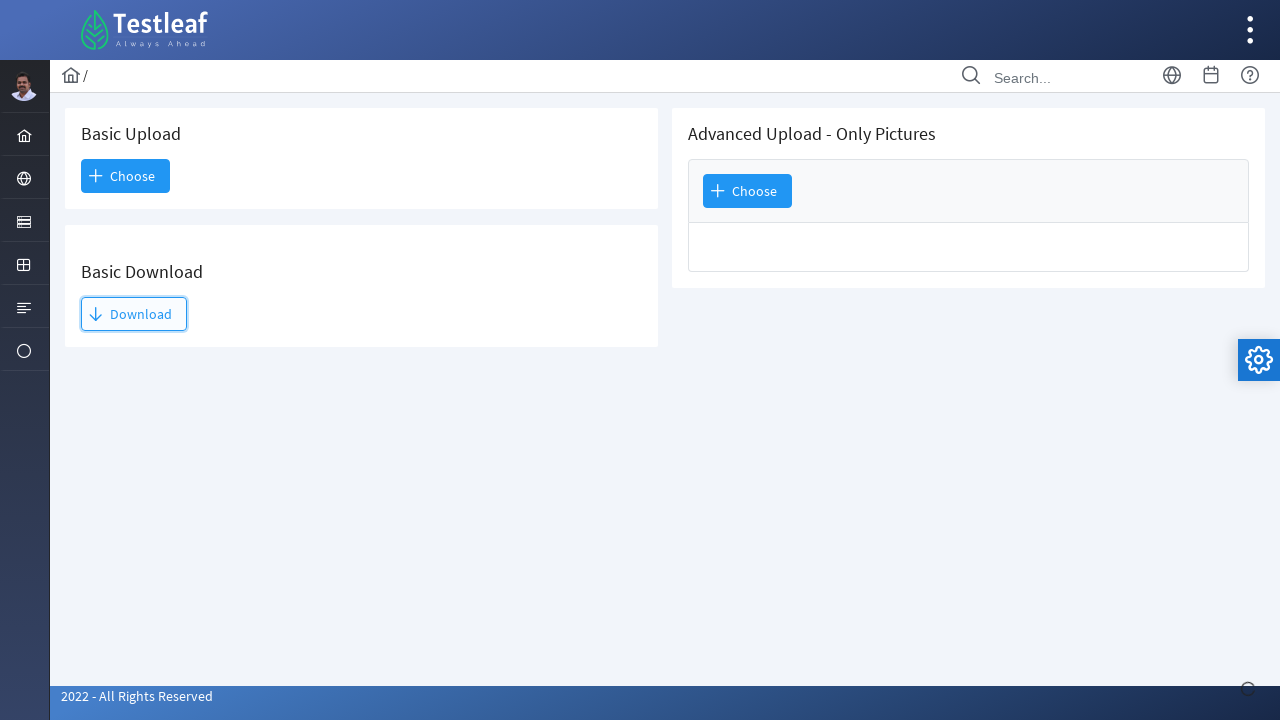

Waited 2 seconds for file download to initiate
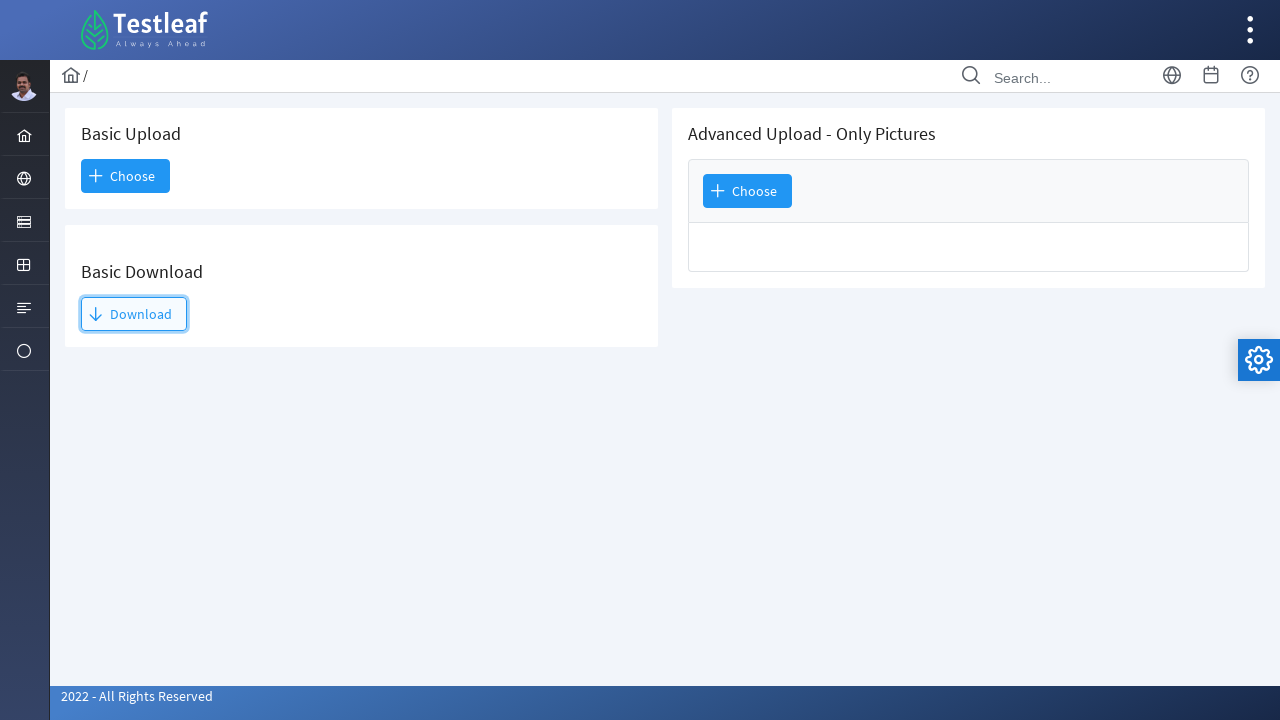

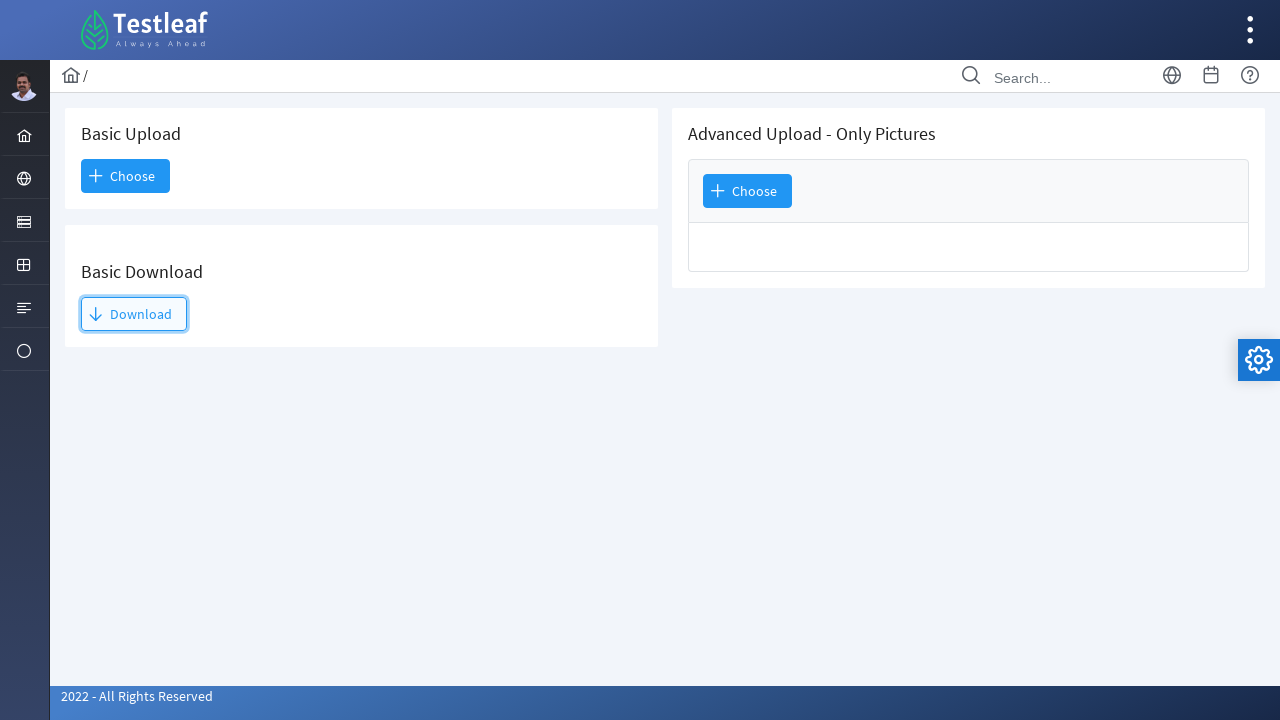